Tests finding multiple elements on a challenging DOM page by locating buttons with different CSS classes

Starting URL: https://the-internet.herokuapp.com/challenging_dom

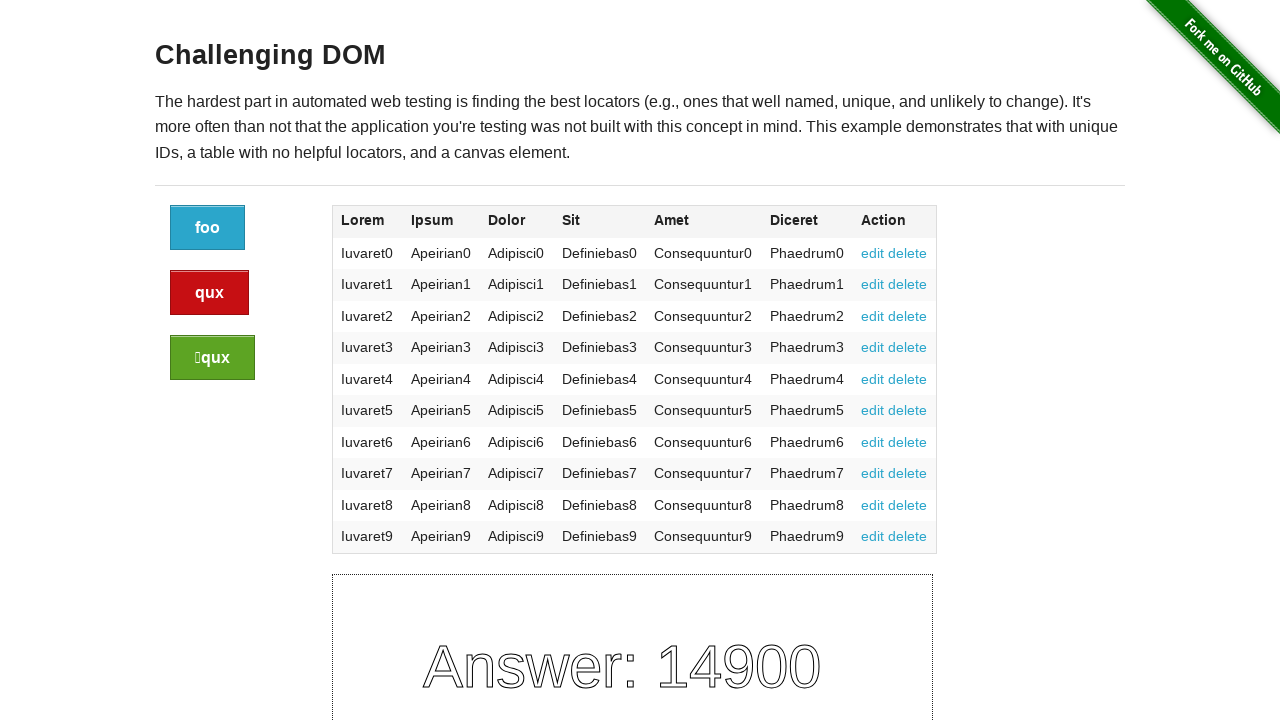

Navigated to challenging DOM page
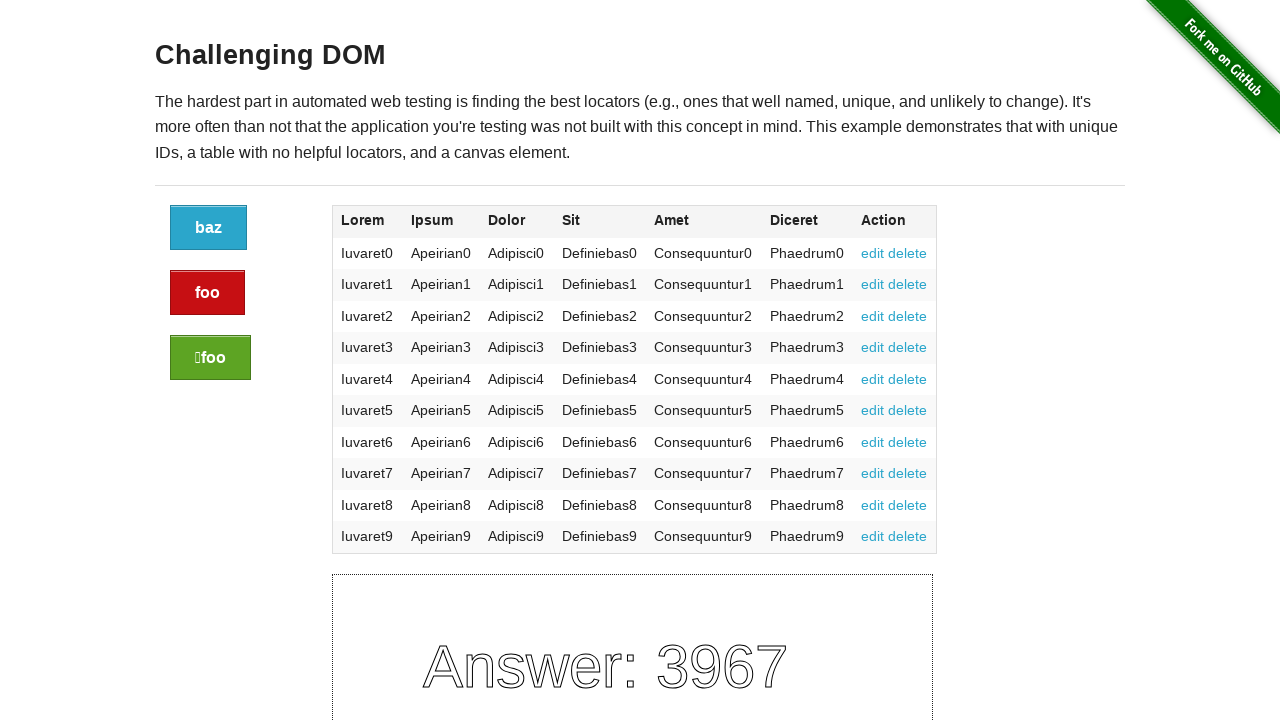

Located button element with class 'button'
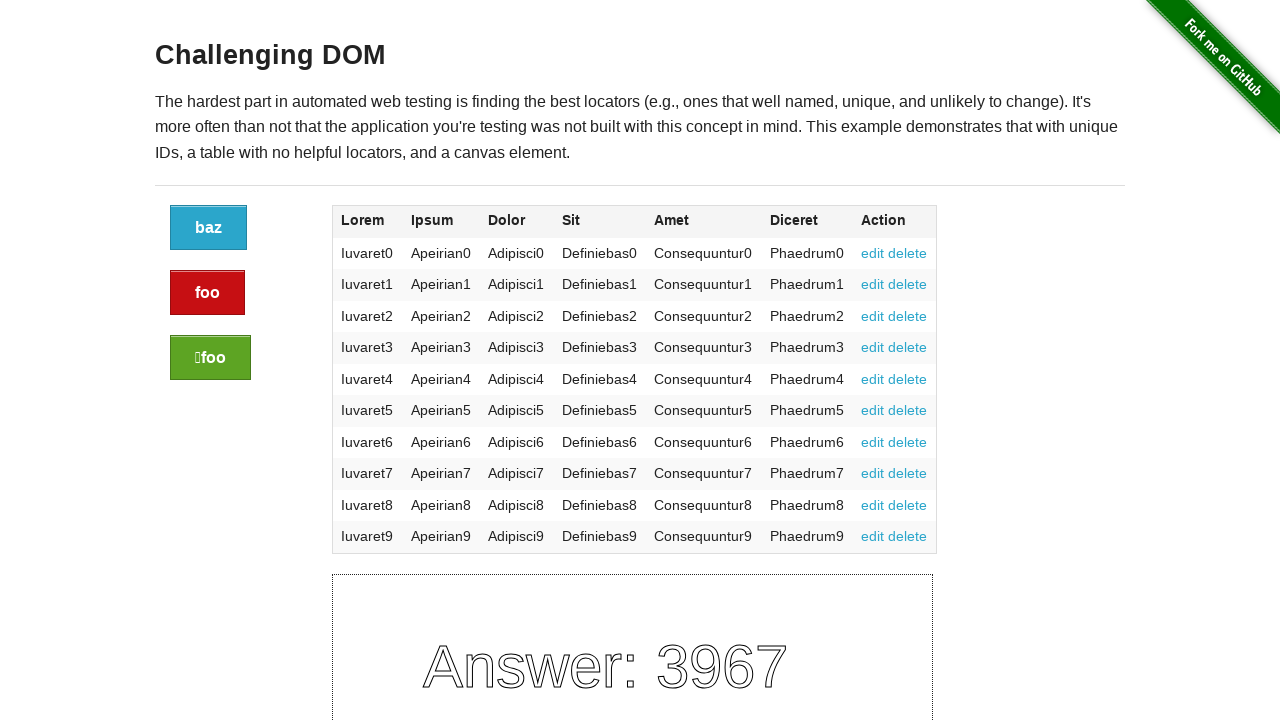

Waited for button element with class 'button' to be available
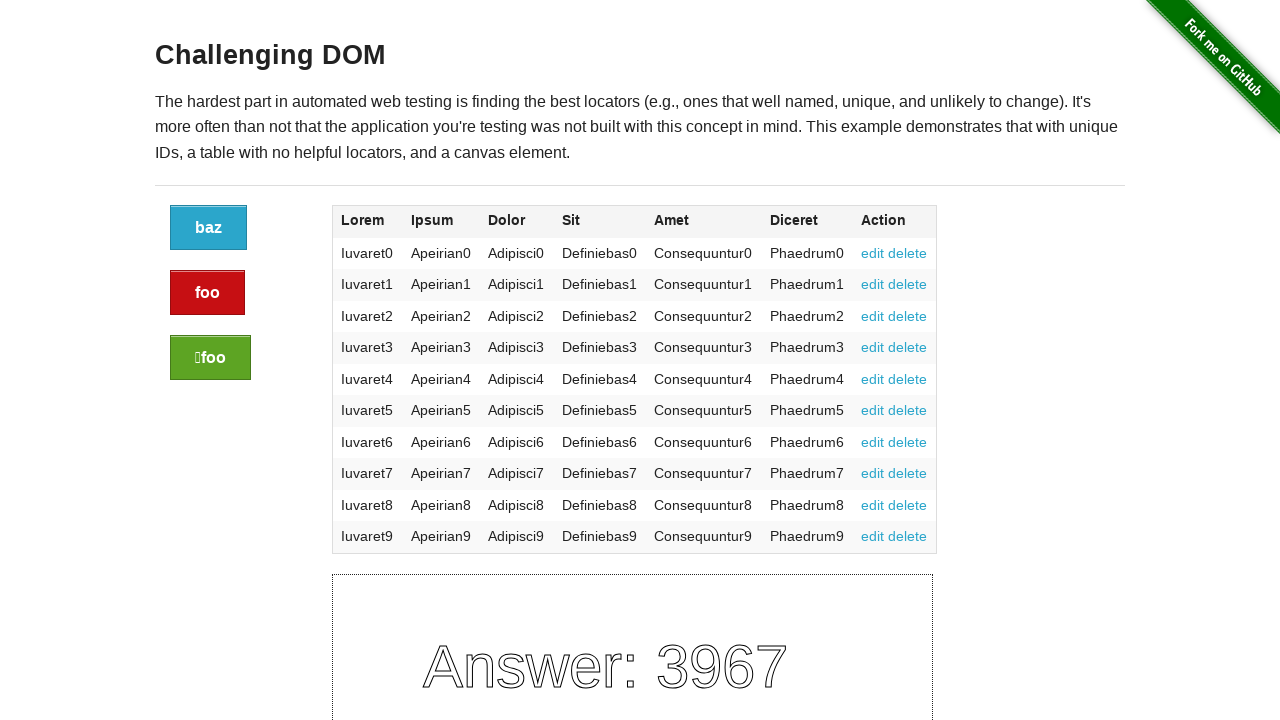

Located button element with class 'button alert'
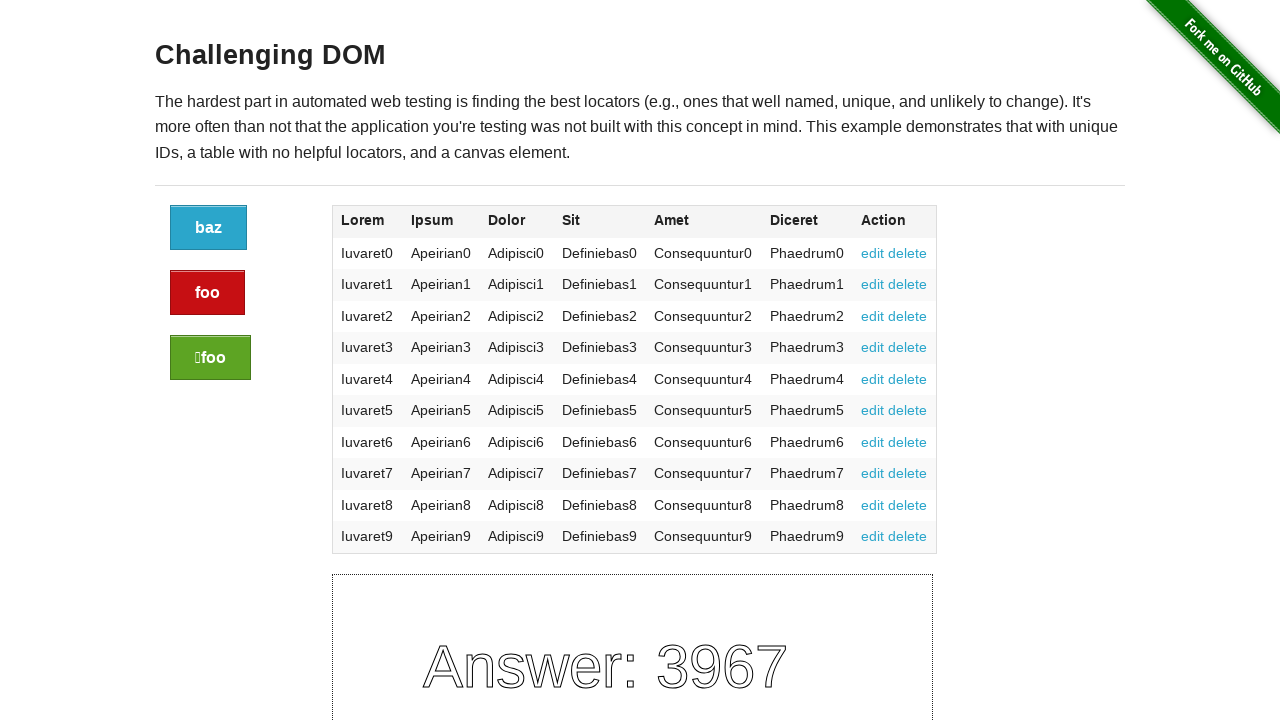

Waited for button element with class 'button alert' to be available
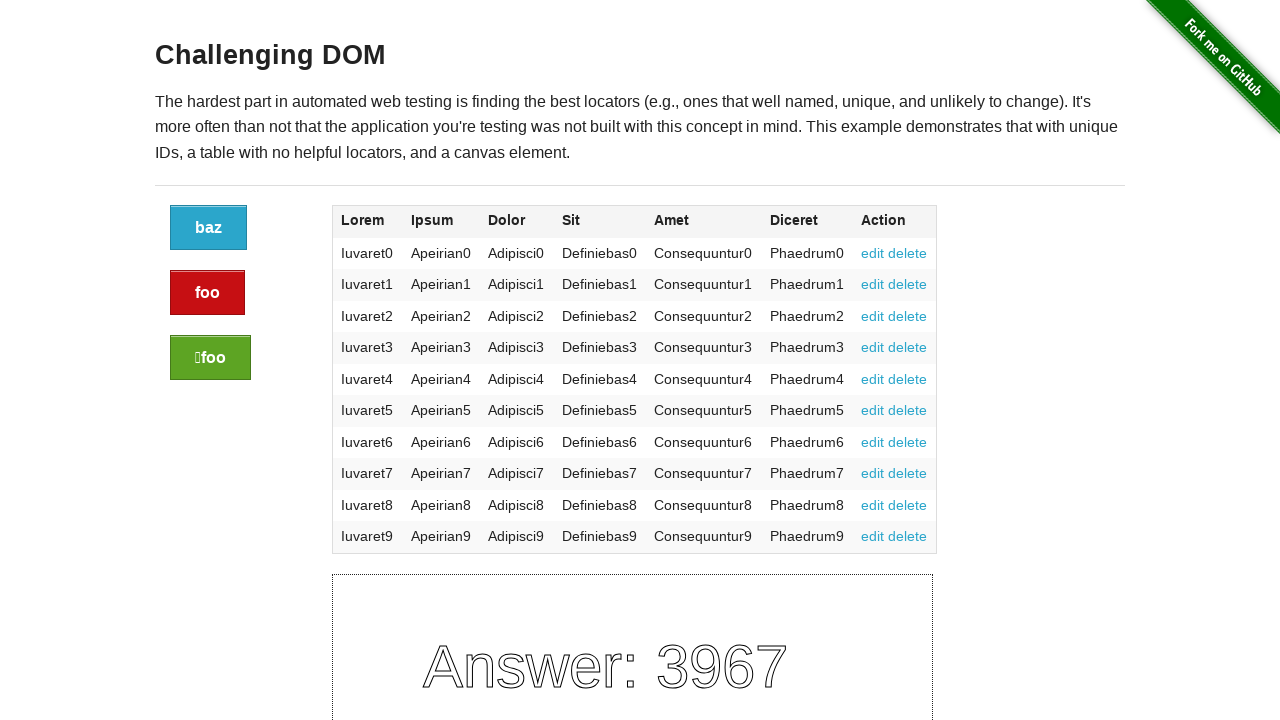

Located button element with class 'button success'
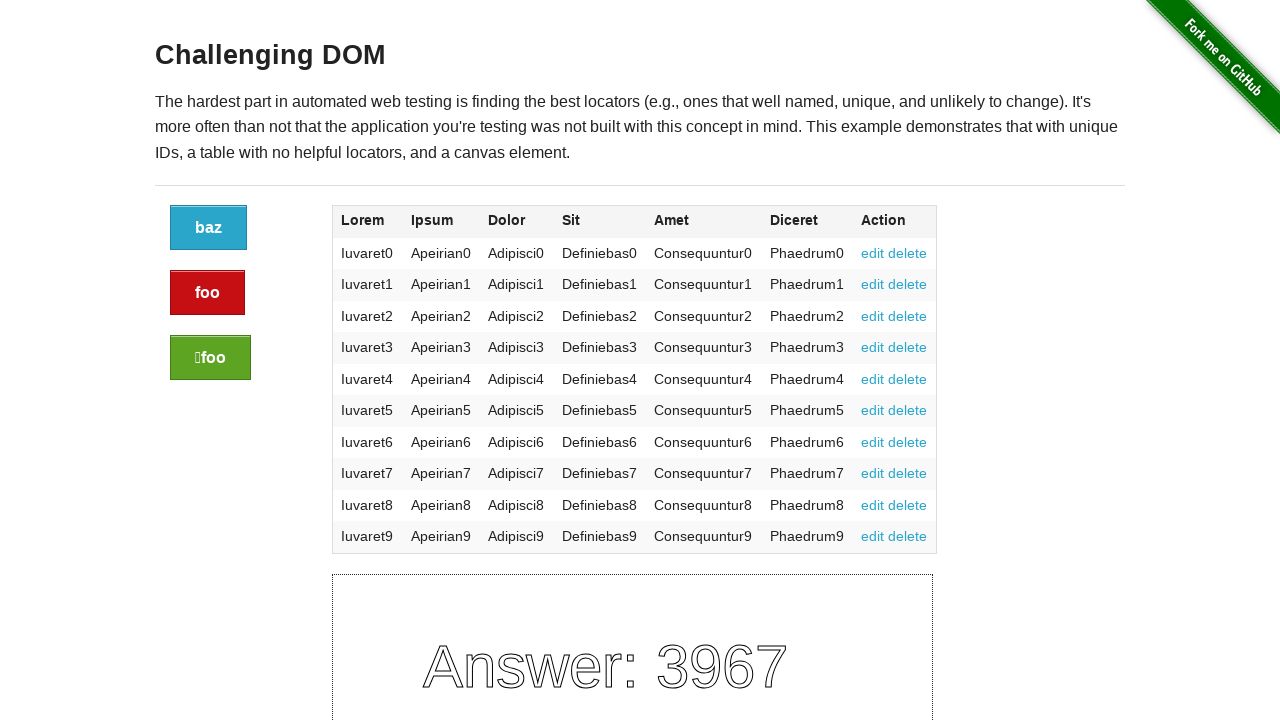

Waited for button element with class 'button success' to be available
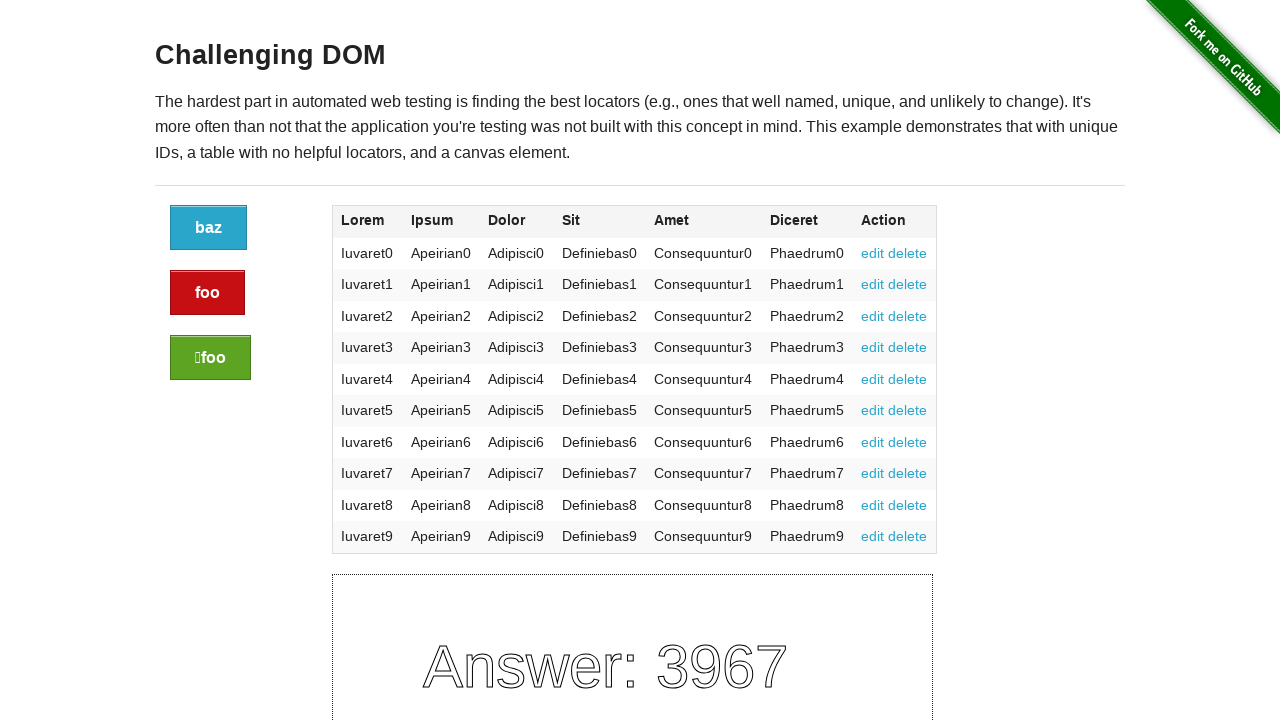

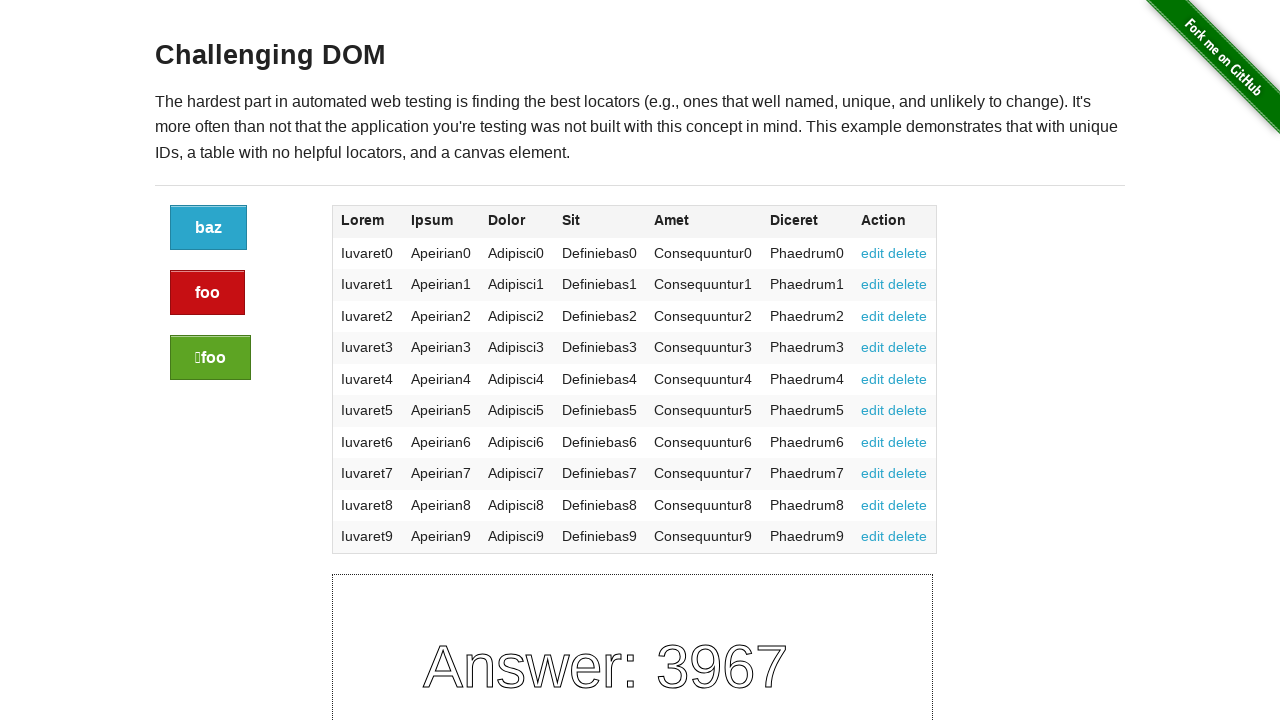